Tests drag and drop functionality by dragging an element and dropping it onto another element

Starting URL: https://crossbrowsertesting.github.io/drag-and-drop

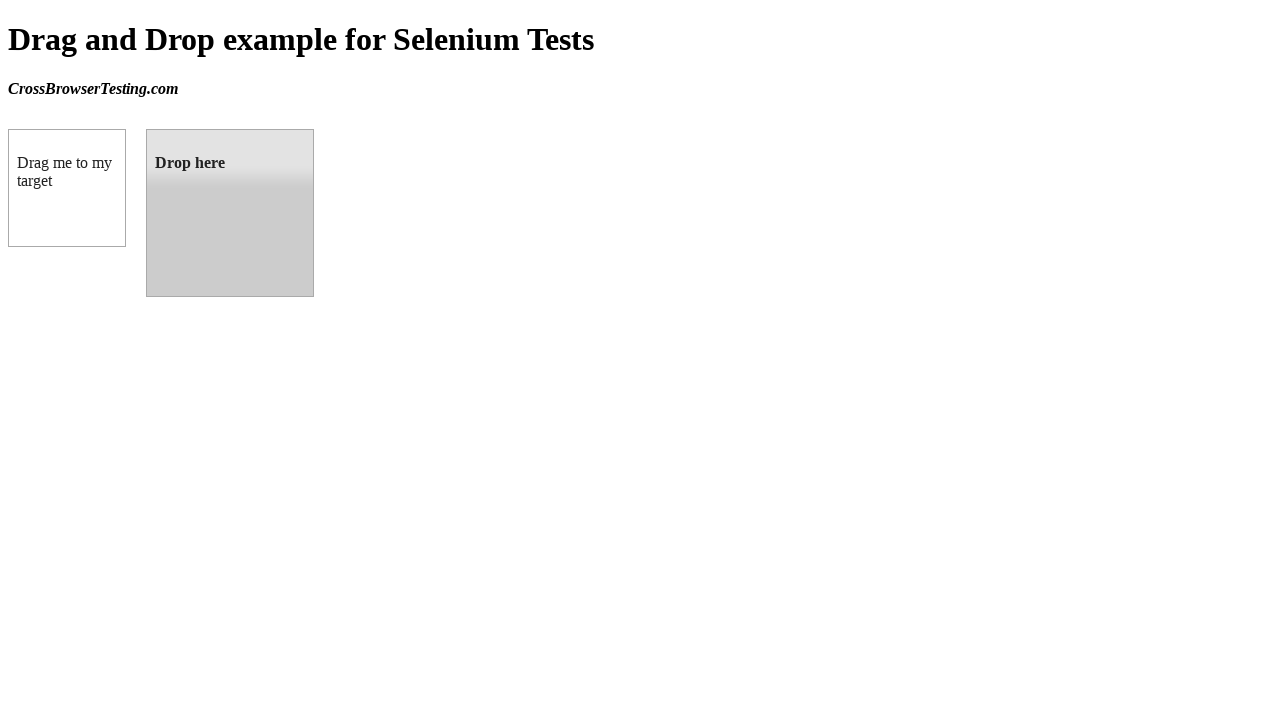

Located the draggable element
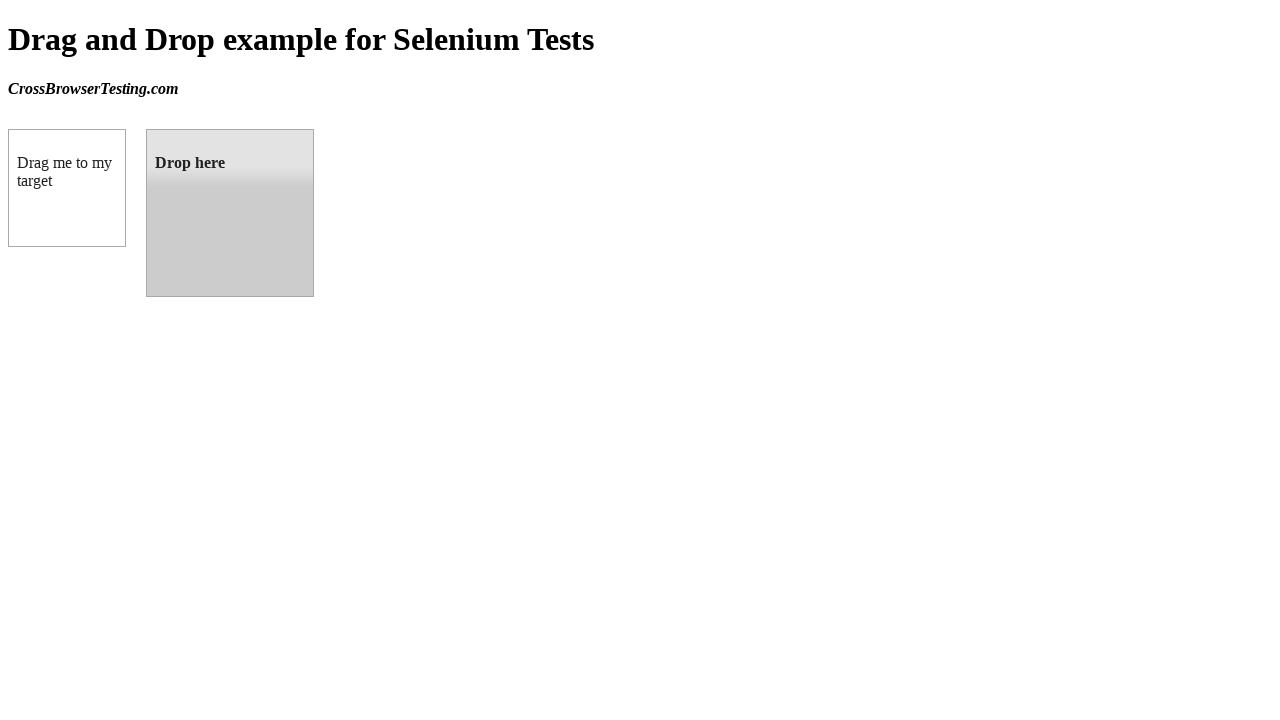

Located the droppable target element
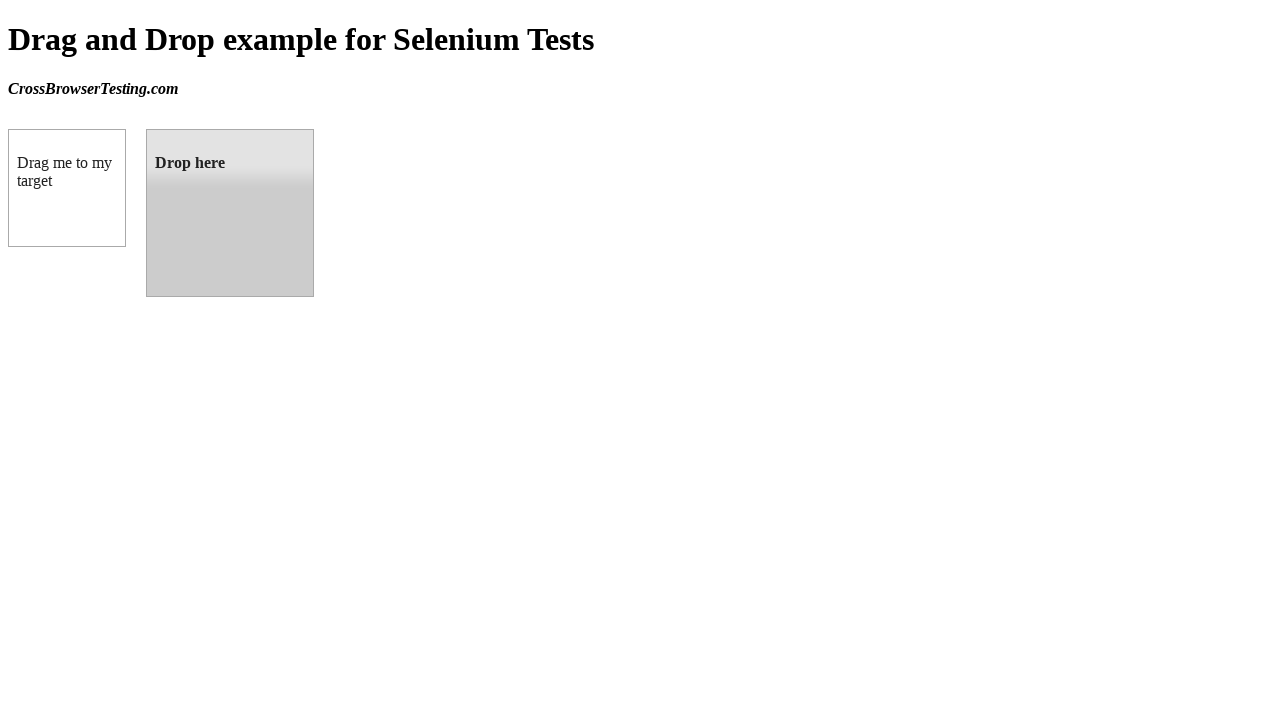

Dragged element onto droppable target at (230, 213)
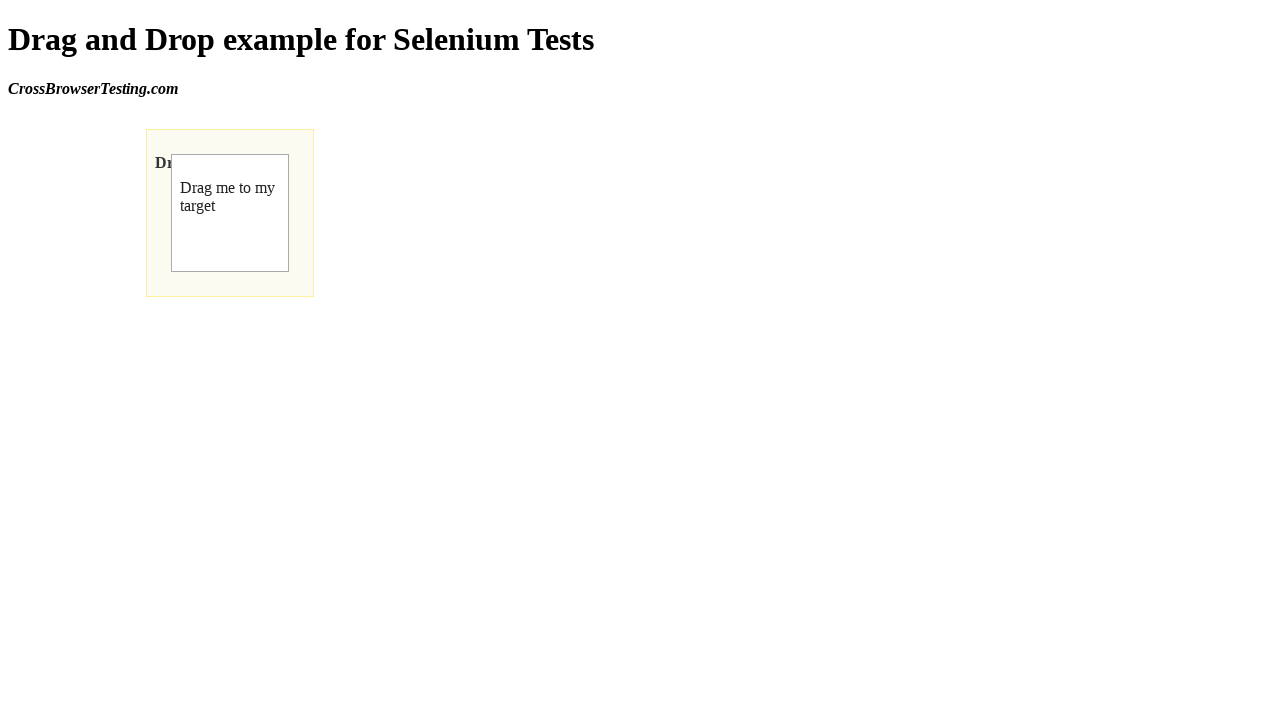

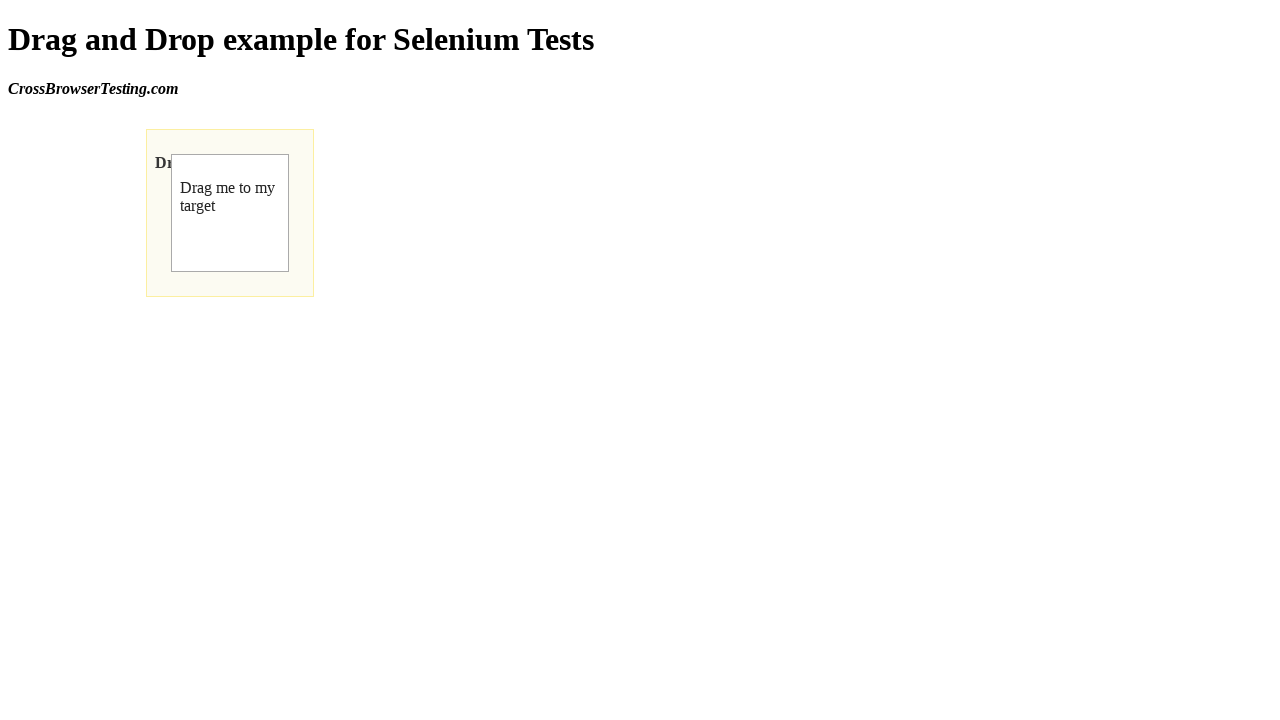